Tests the train ticket search form by selecting round trip option, entering Buenos Aires as origin and Córdoba as destination, then clicking the departure date selector.

Starting URL: https://webventas.sofse.gob.ar/

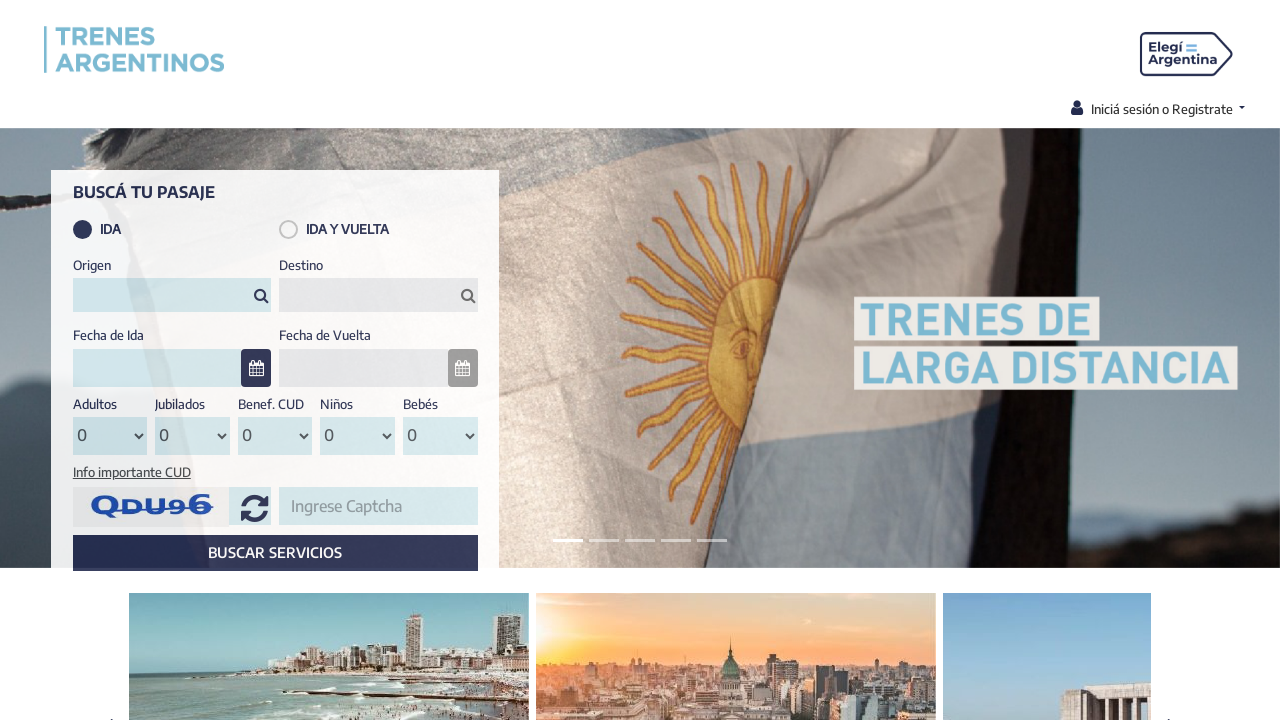

Train ticket search form loaded
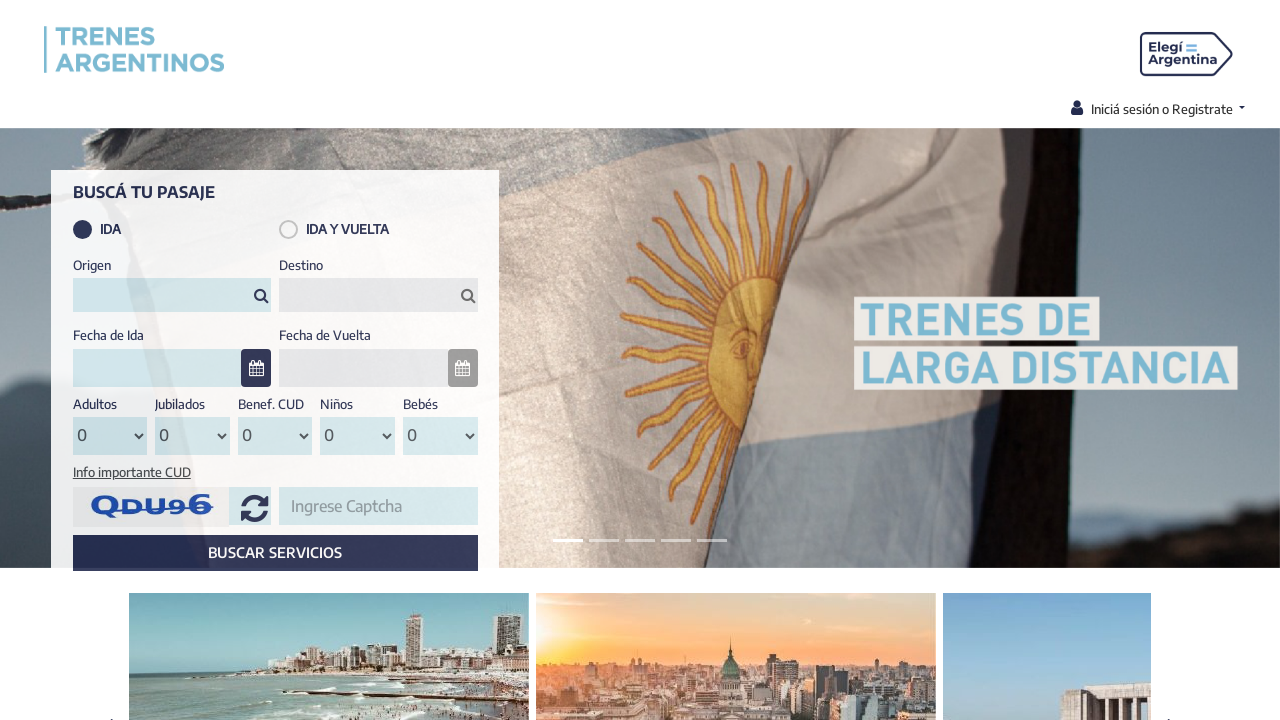

Selected round trip option at (291, 228) on xpath=//*[@id="form_busqueda"]/div/div[2]/div[2]/div
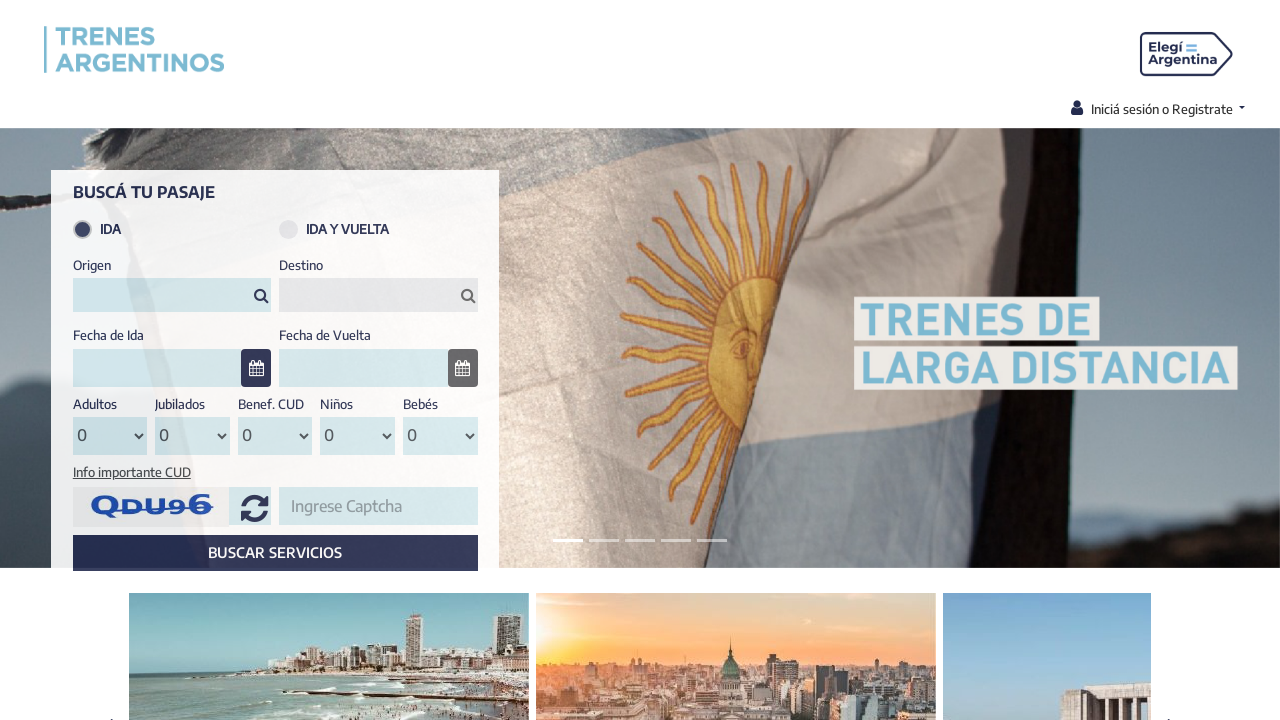

Entered 'Buenos Aires' in origin field on #origen-selectized
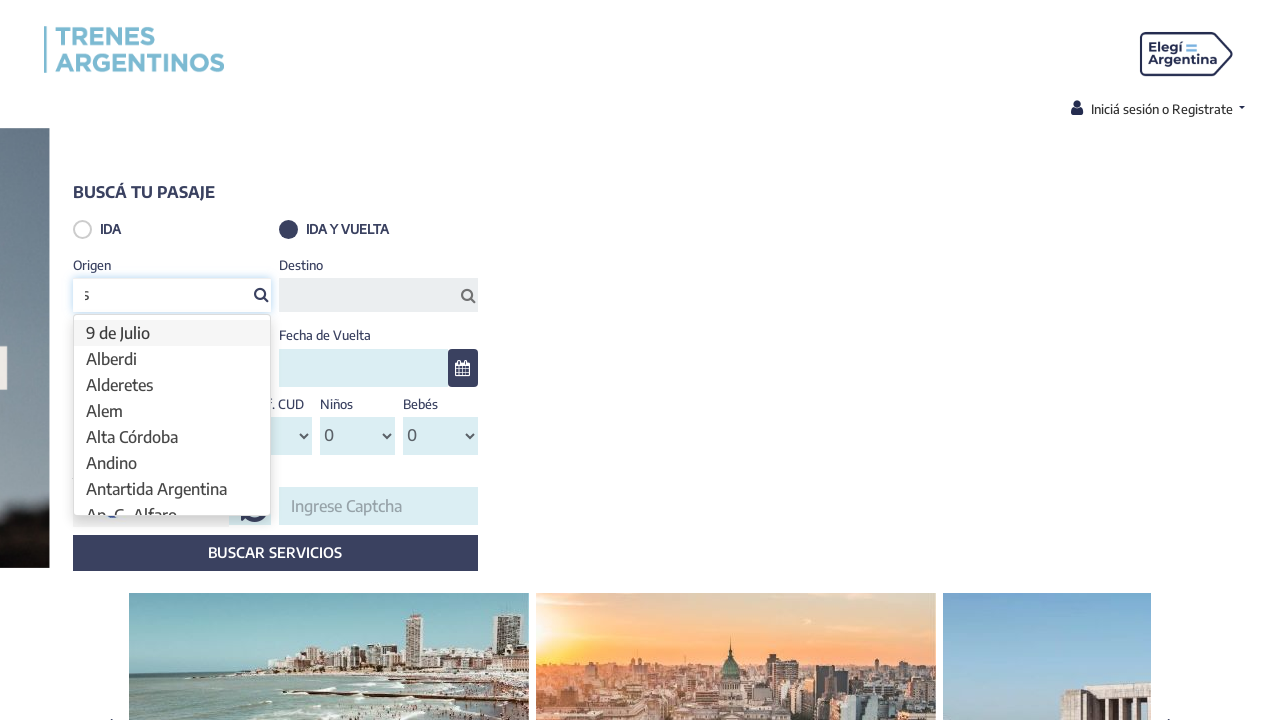

Confirmed origin selection
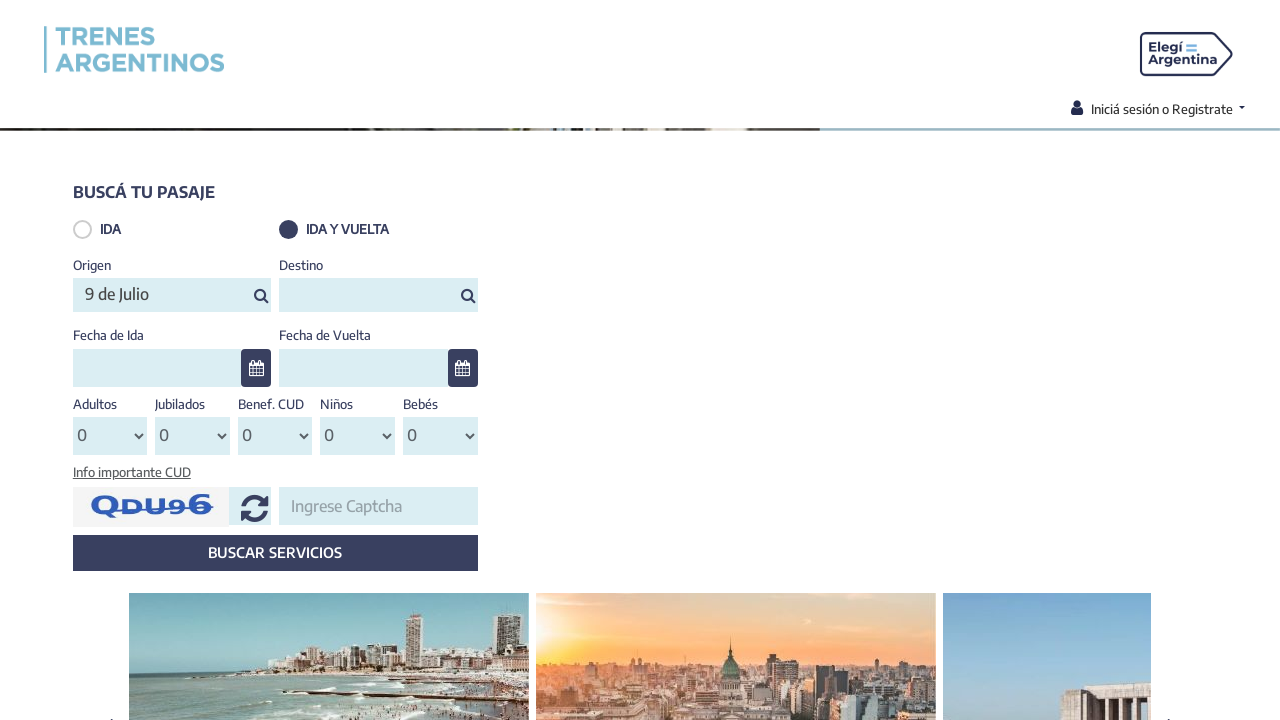

Entered 'Córdoba' in destination field on #destino-selectized
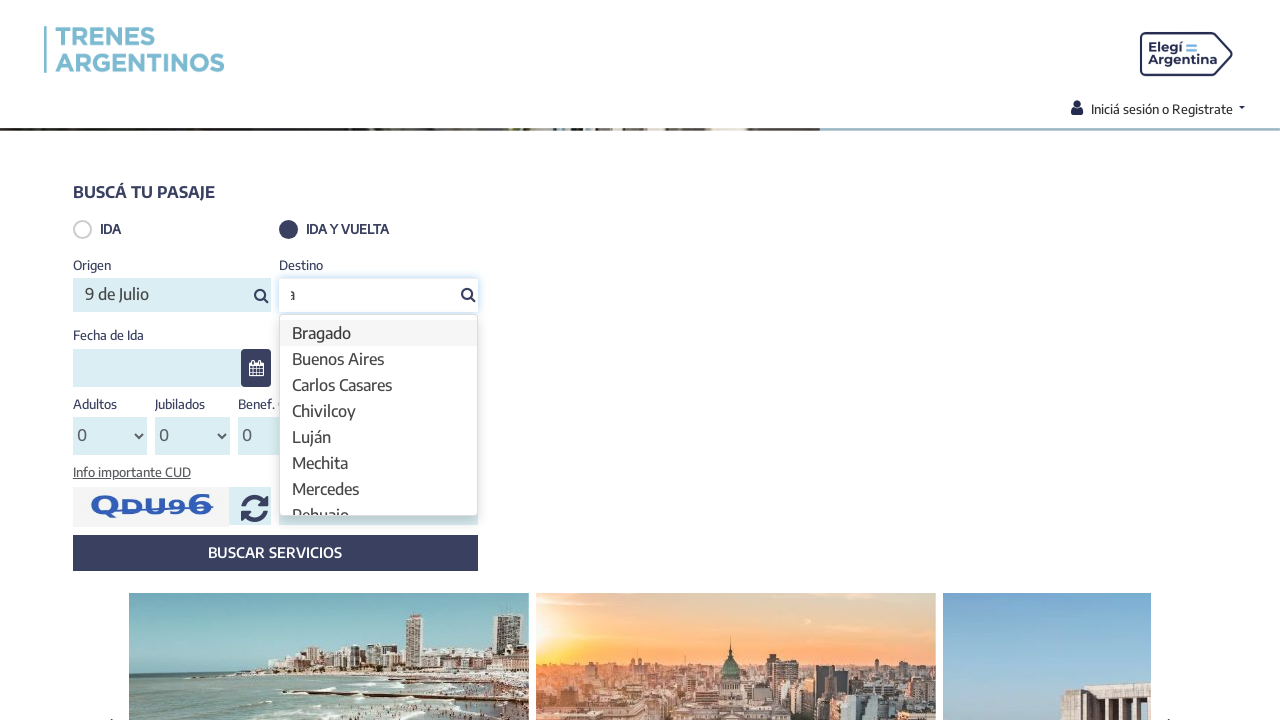

Confirmed destination selection
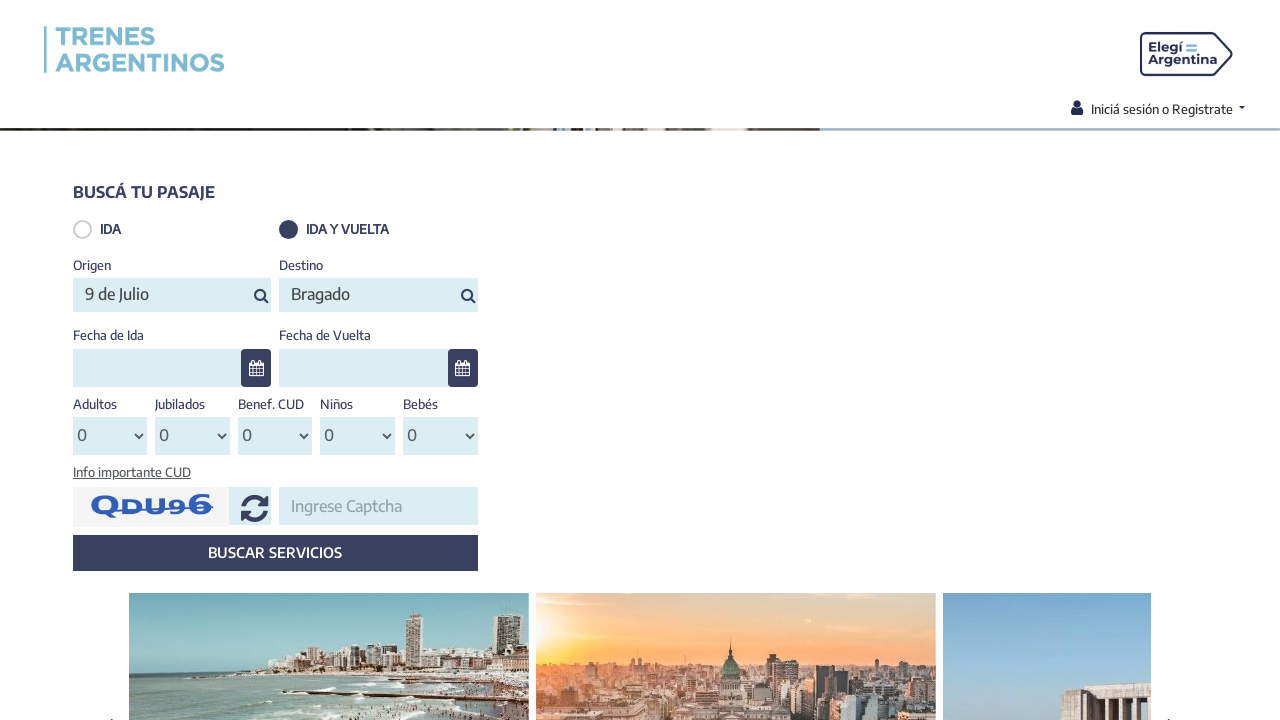

Clicked departure date selector at (256, 368) on xpath=//*[@id="form_busqueda"]/div/div[4]/div[1]/div[1]/a
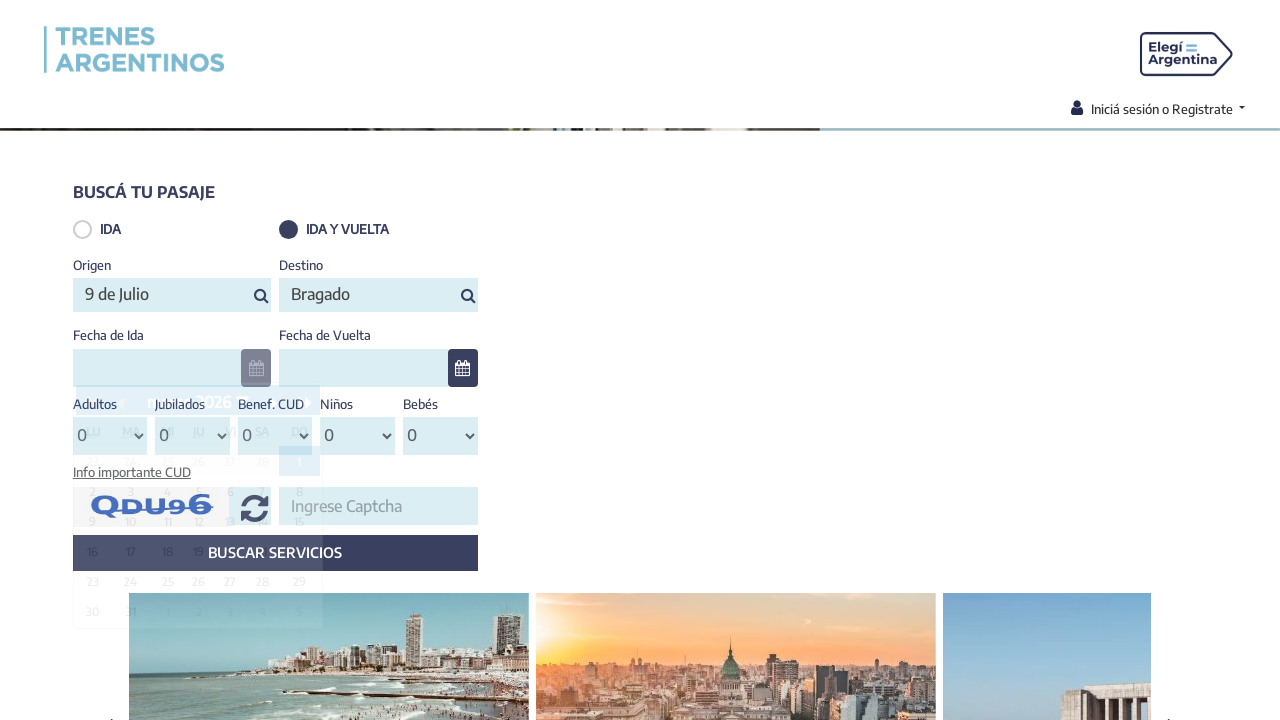

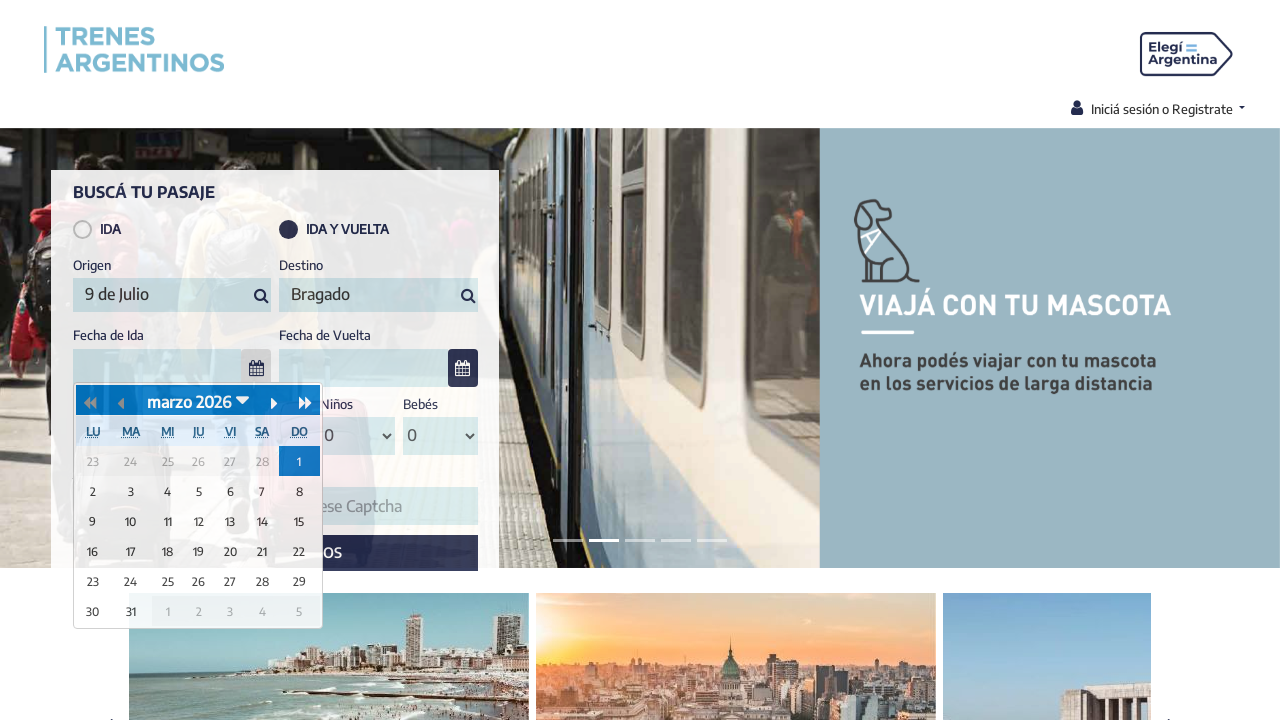